Tests dynamic control elements by clicking Remove button to hide an element, verifying it's gone, then clicking Add button to show it again and verifying it's back

Starting URL: https://the-internet.herokuapp.com/dynamic_controls

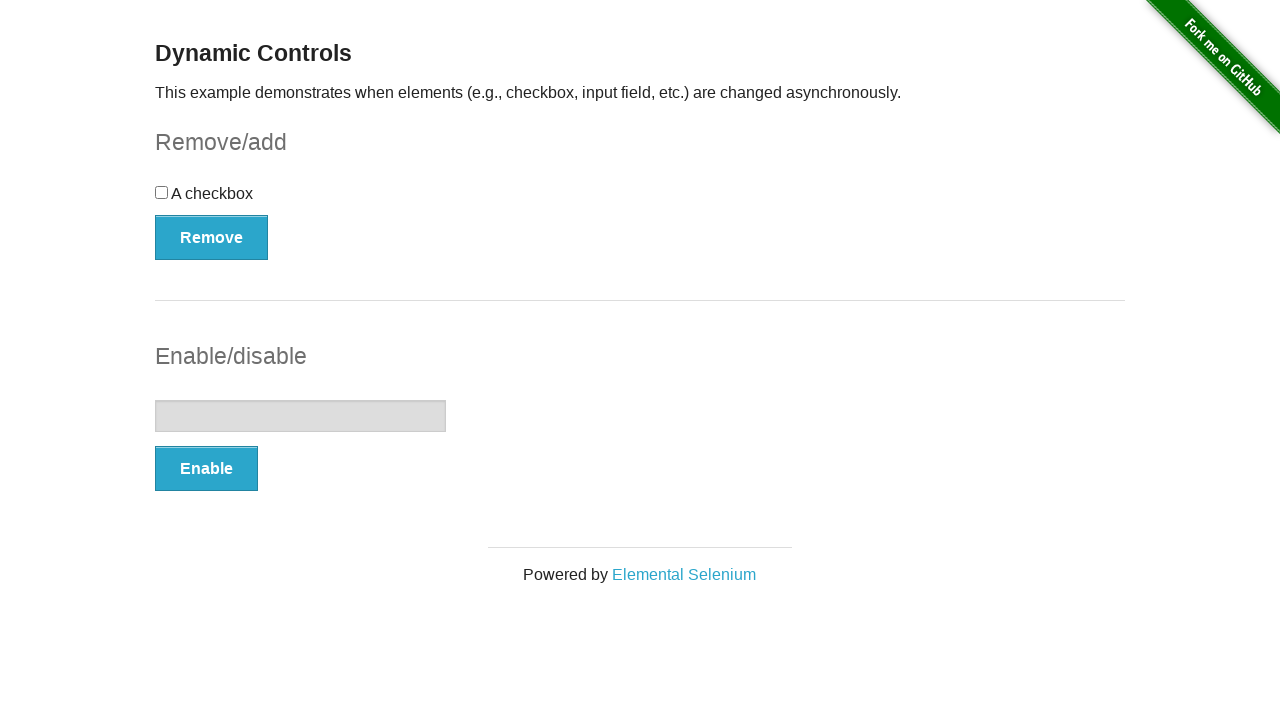

Clicked Remove button to hide the checkbox element at (212, 237) on xpath=//*[text()='Remove']
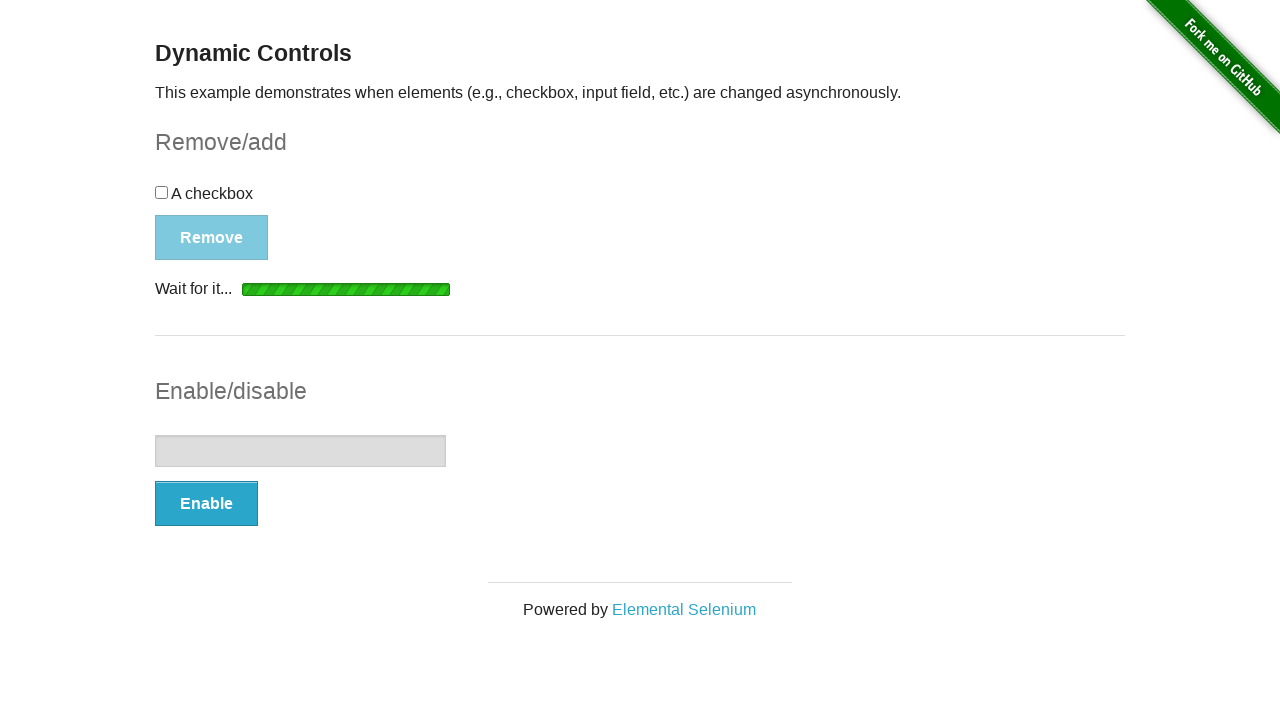

Waited for 'It's gone!' message to appear
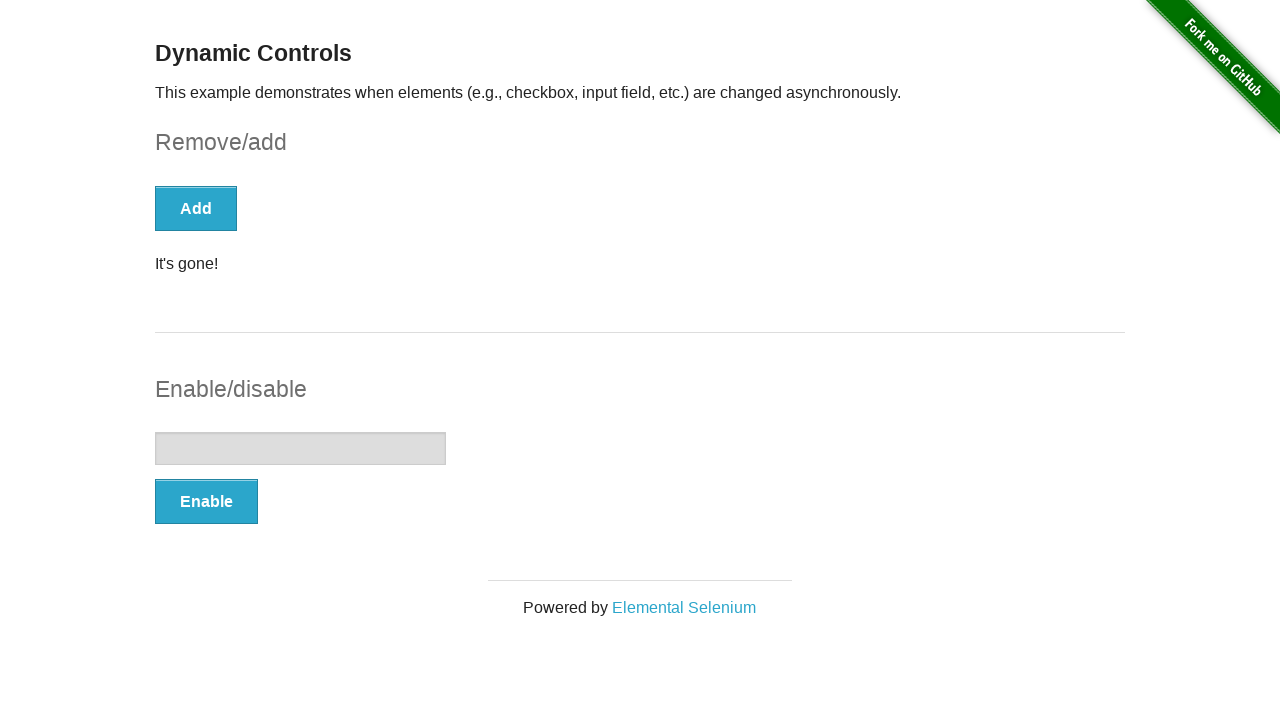

Verified that 'It's gone!' message is visible
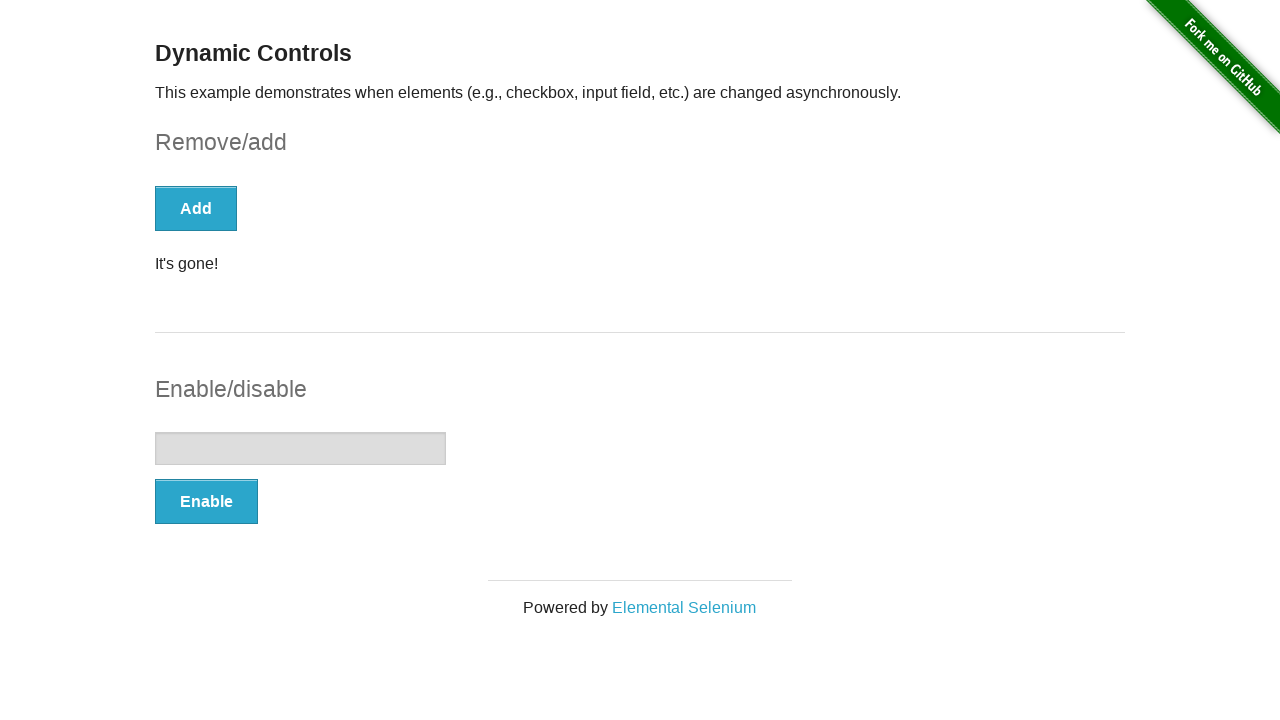

Clicked Add button to restore the checkbox element at (196, 208) on xpath=//button[text()='Add']
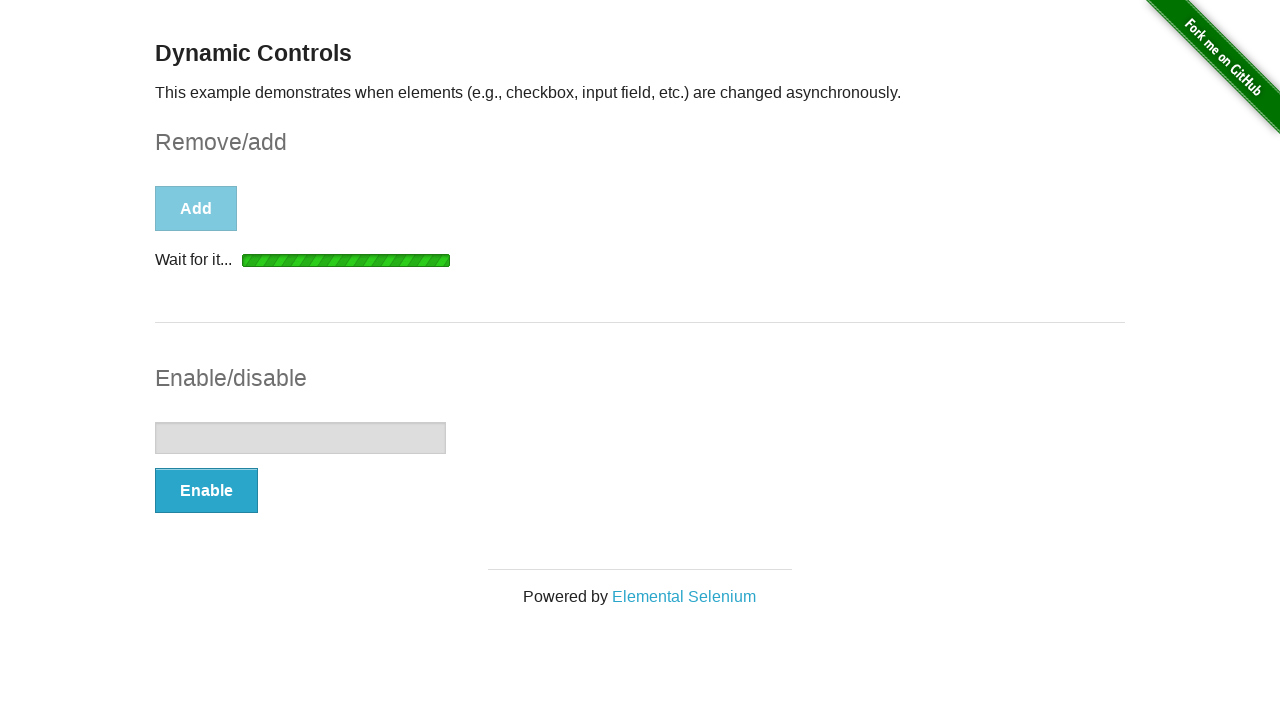

Waited for 'It's back!' message to appear
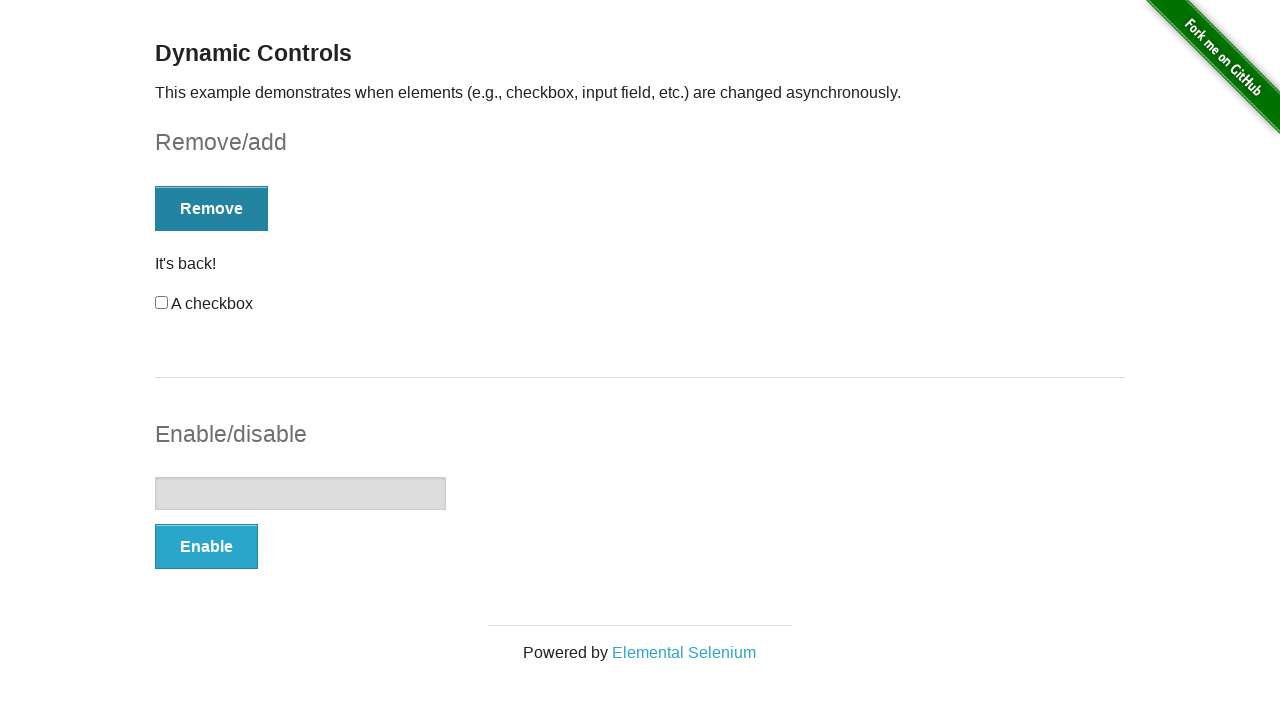

Verified that 'It's back!' message is visible
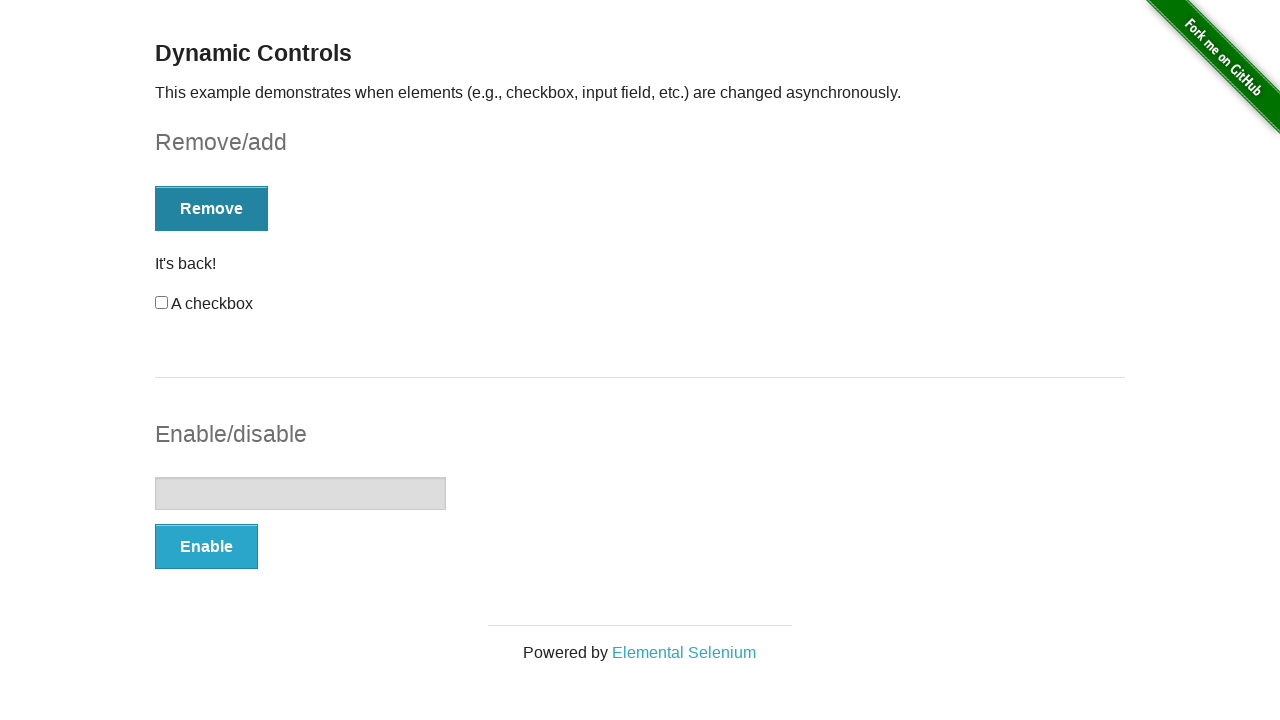

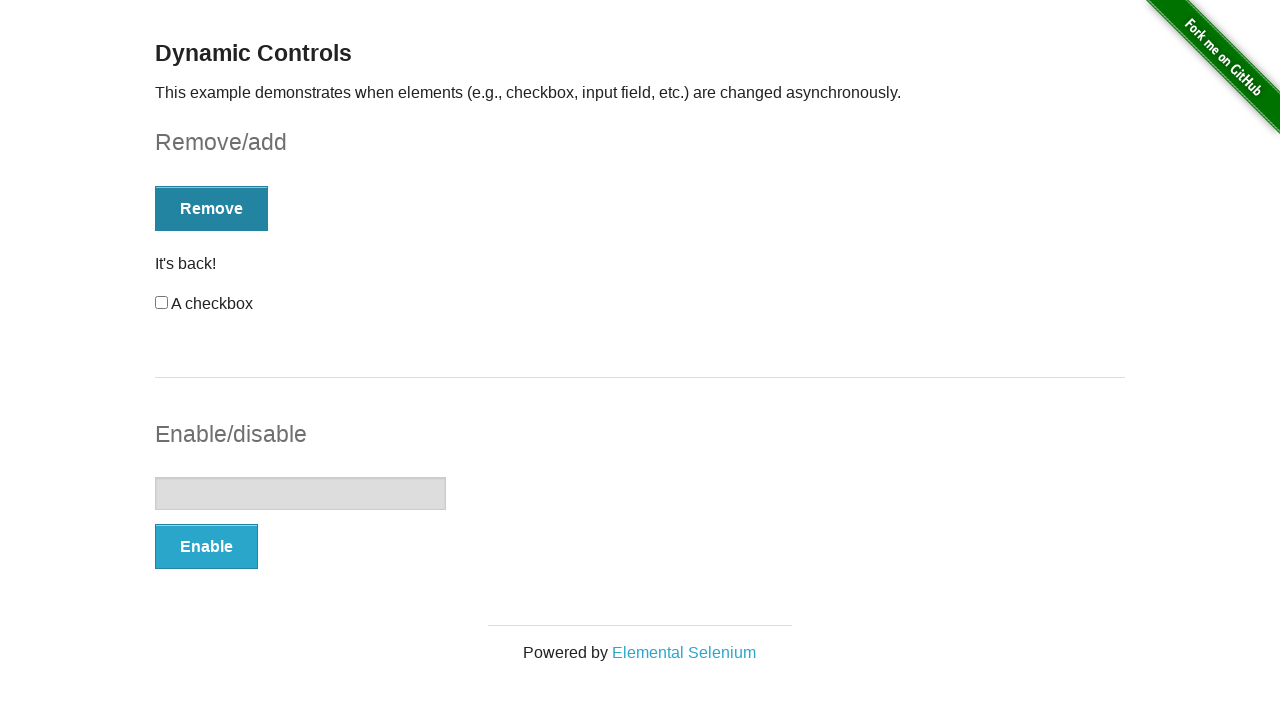